Tests double-click functionality by navigating to the Elements section, clicking Buttons, and performing a double-click action to verify the expected message appears.

Starting URL: https://demoqa.com/

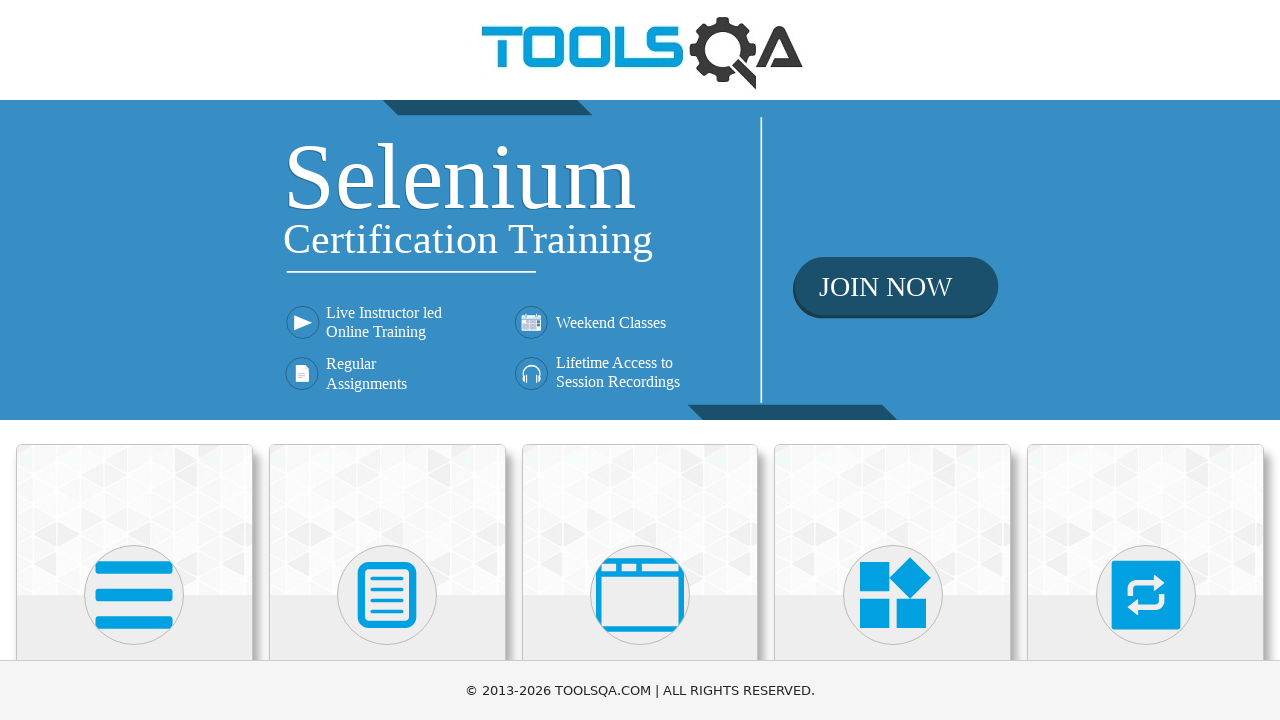

Clicked on Elements section at (134, 360) on xpath=//h5[text()='Elements']
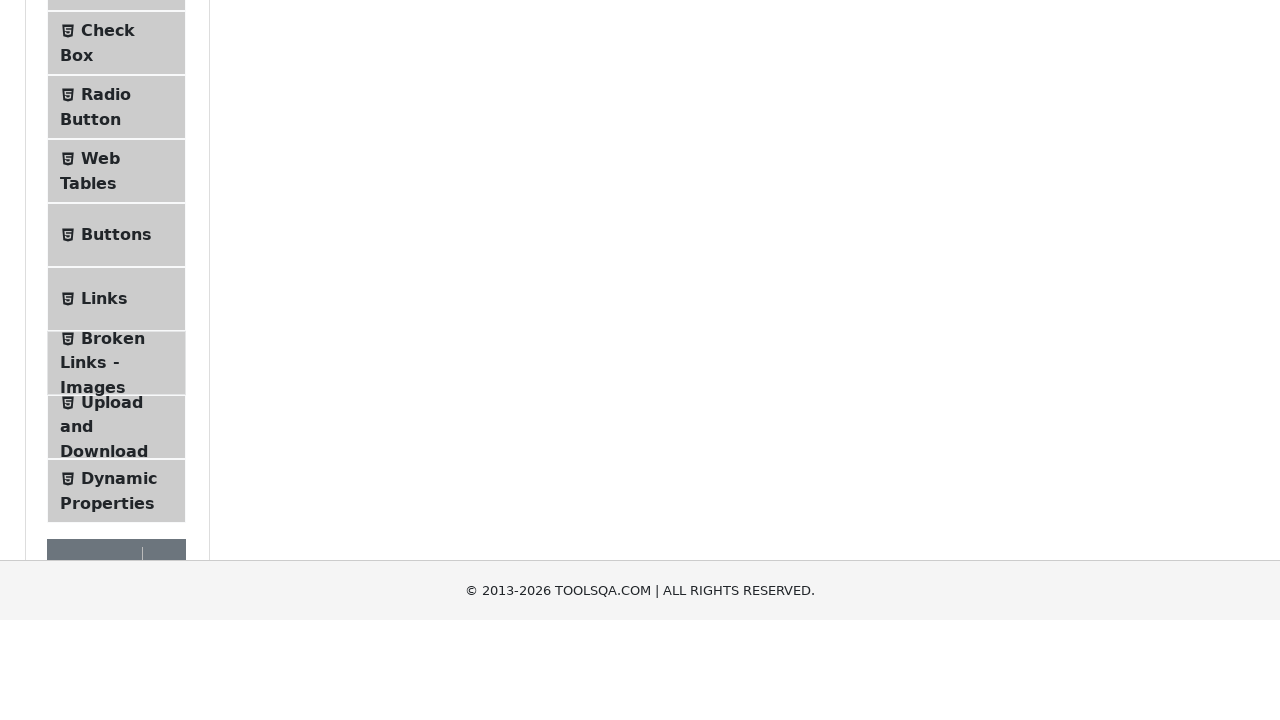

Clicked on Buttons menu item at (116, 517) on xpath=//span[@class='text' and text()='Buttons']
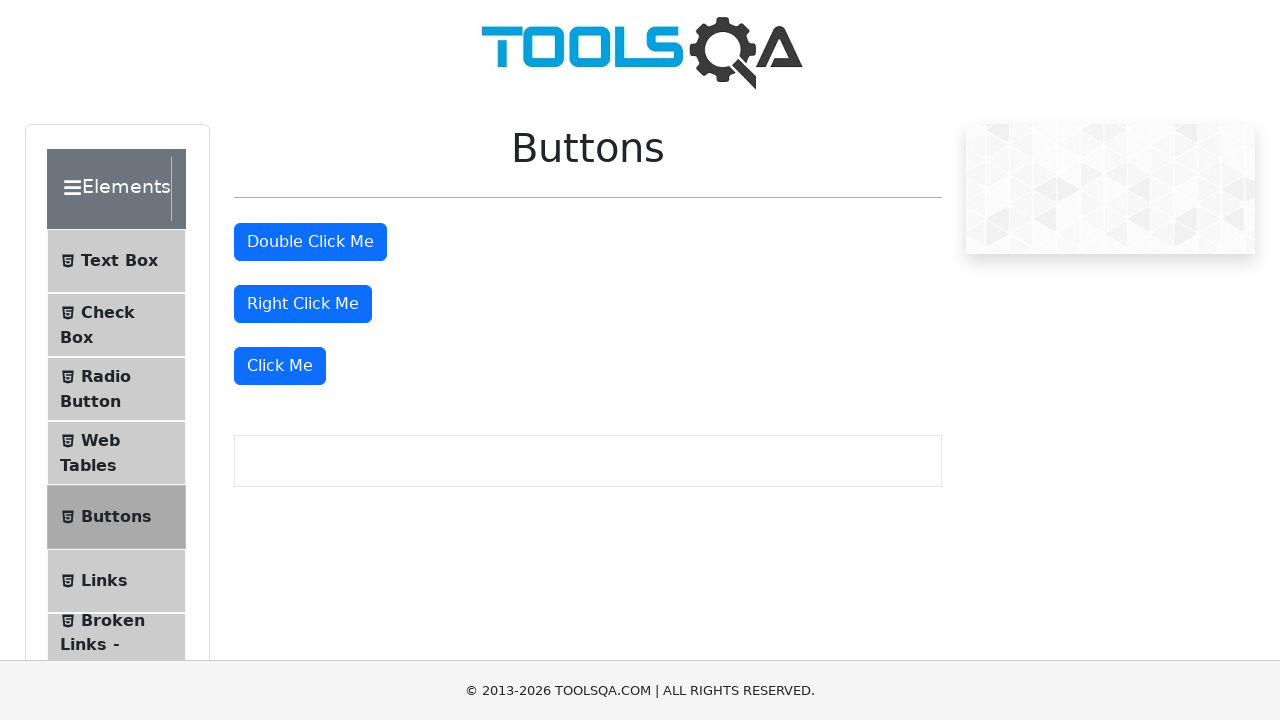

Performed double-click action on double-click button at (310, 242) on #doubleClickBtn
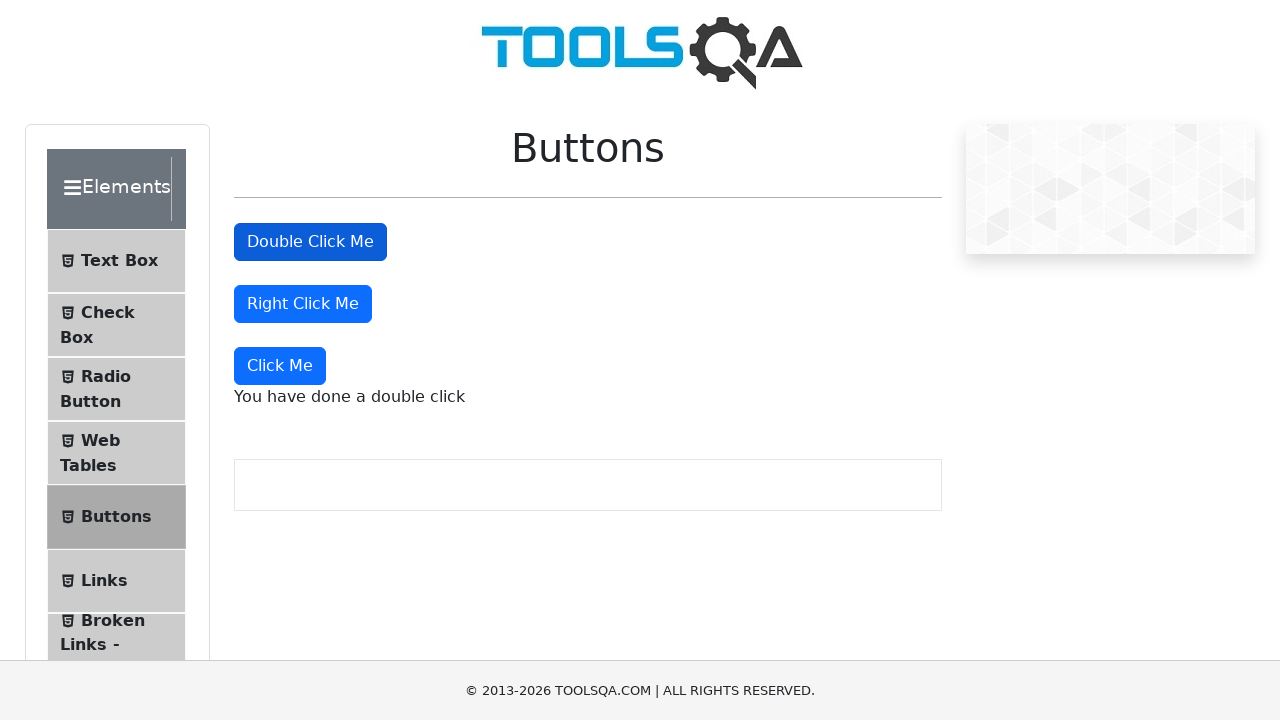

Verified that double-click success message appeared
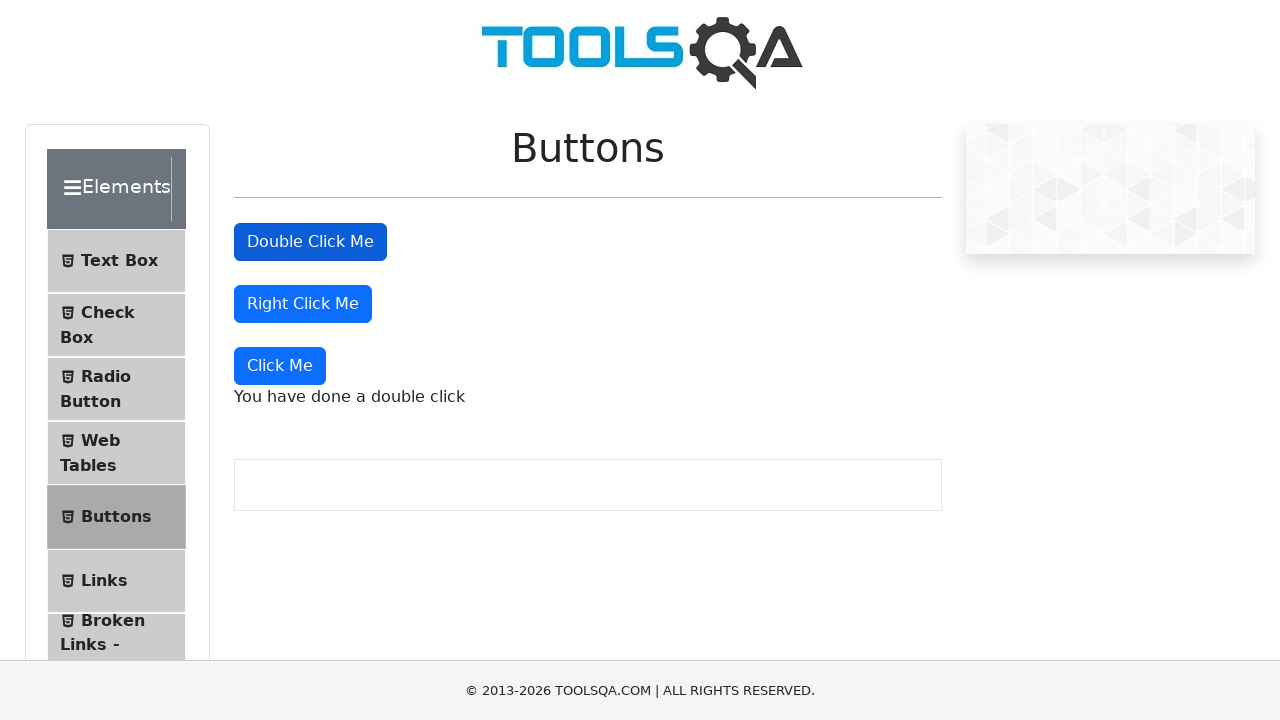

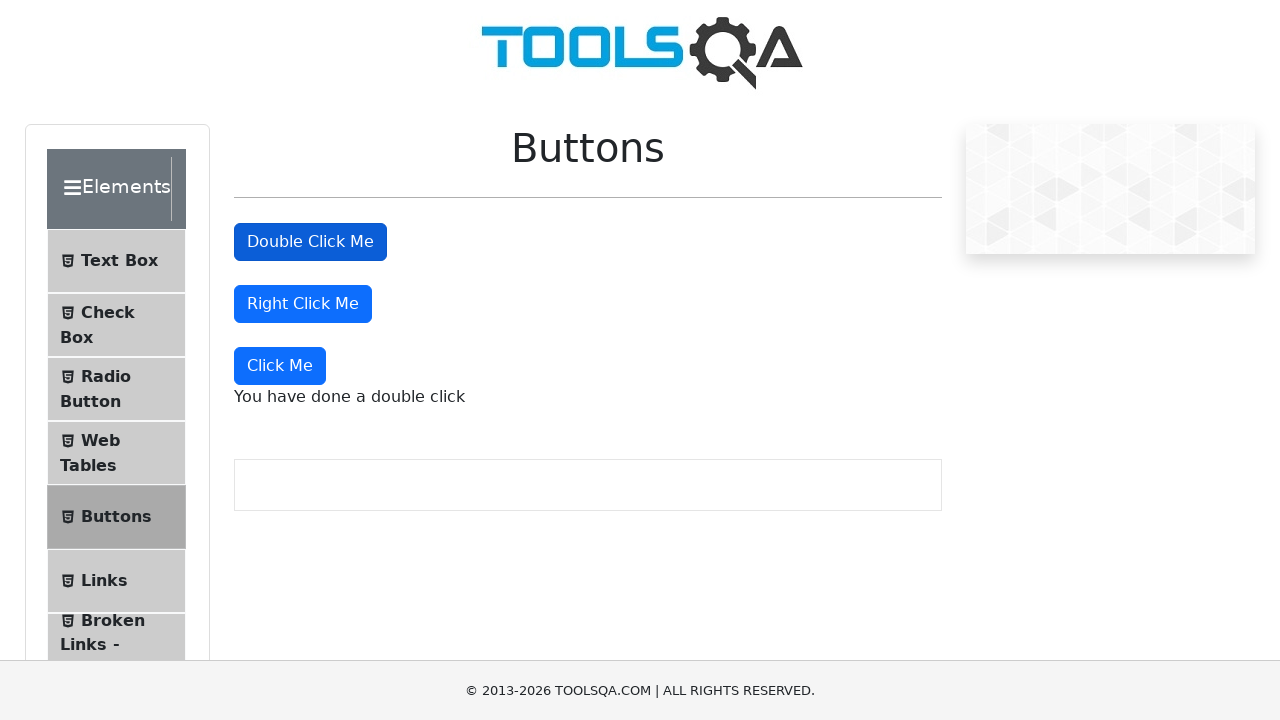